Tests a math challenge form by extracting a value from an element's attribute, calculating the answer using a logarithmic formula, filling in the result, checking required checkboxes, and submitting the form.

Starting URL: https://suninjuly.github.io/get_attribute.html

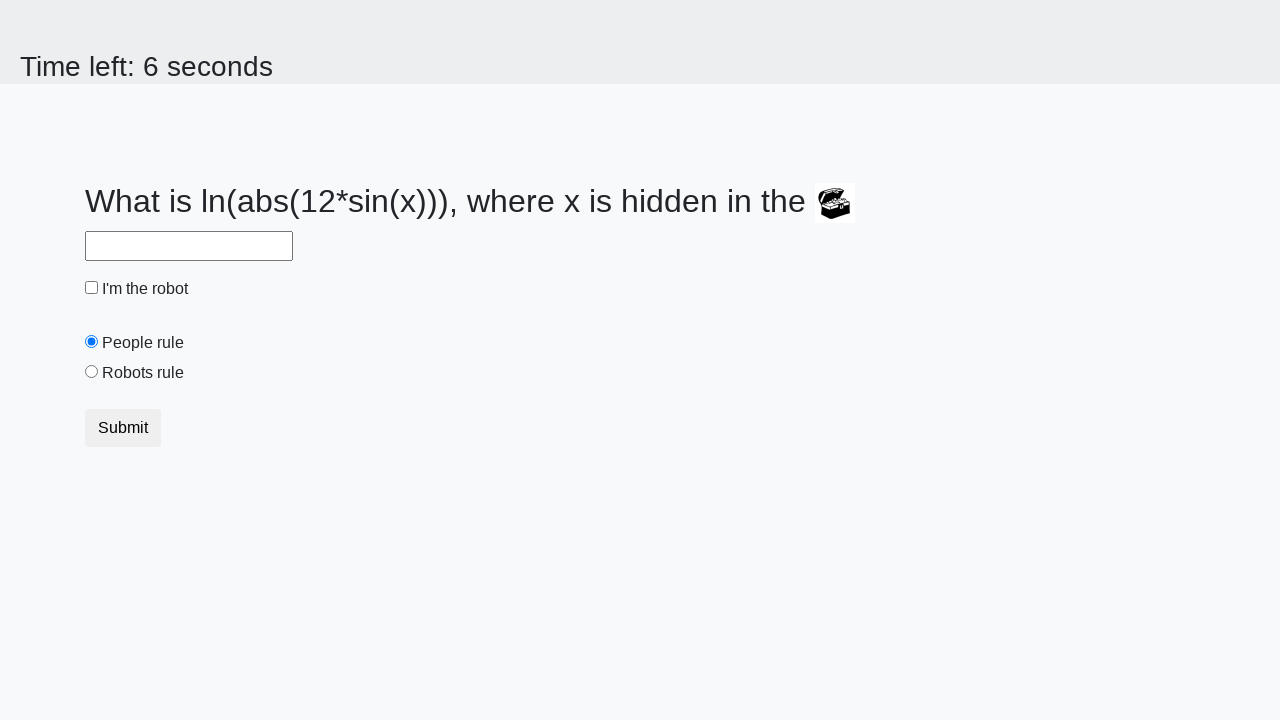

Located the treasure element
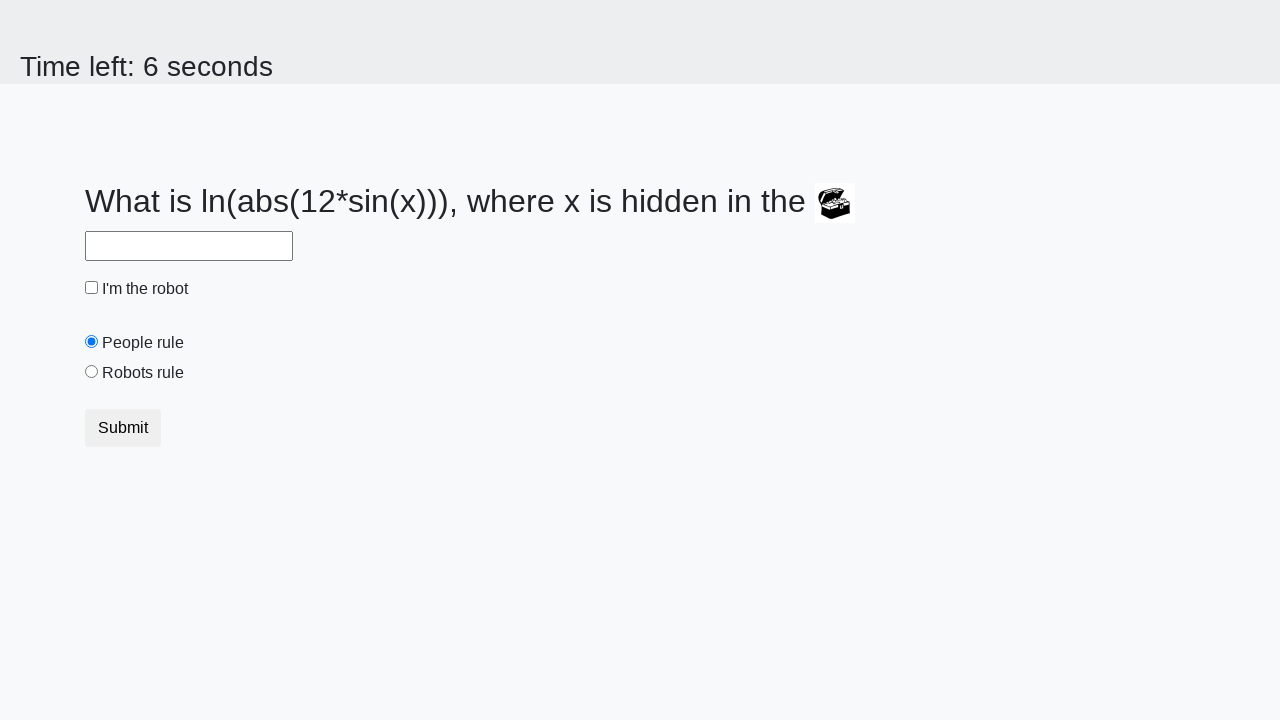

Extracted 'valuex' attribute from treasure element
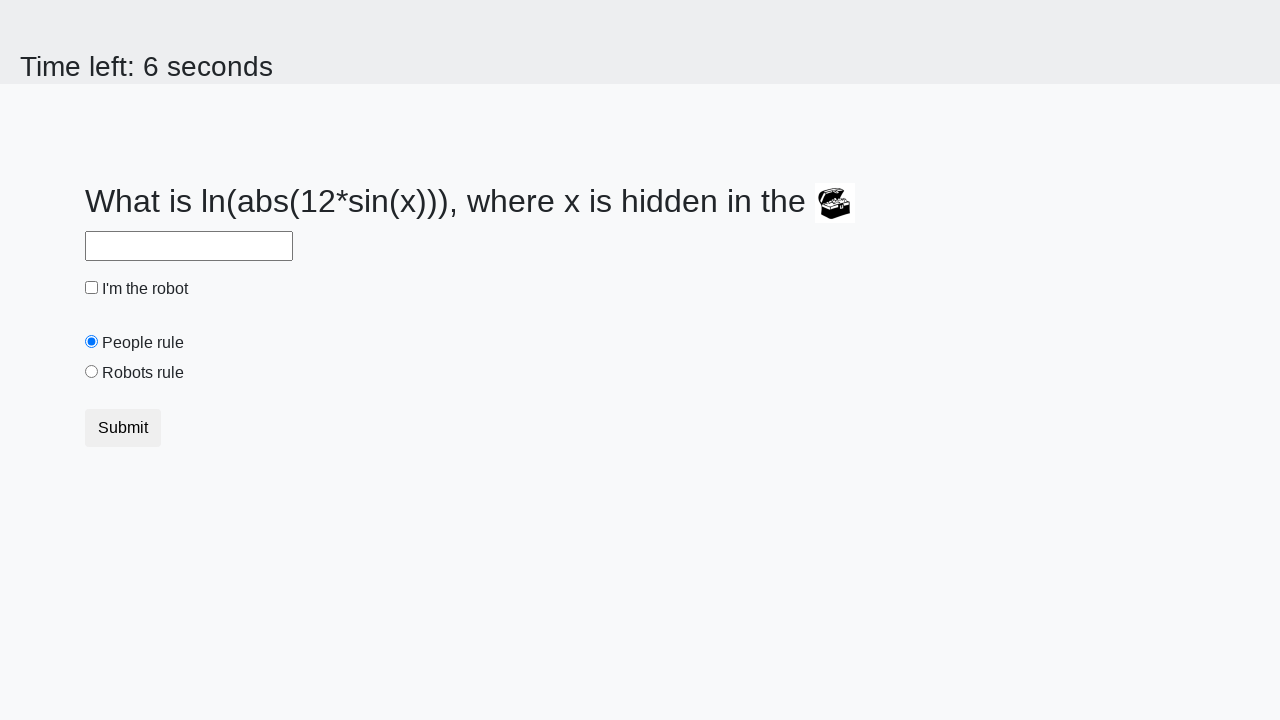

Calculated answer using logarithmic formula
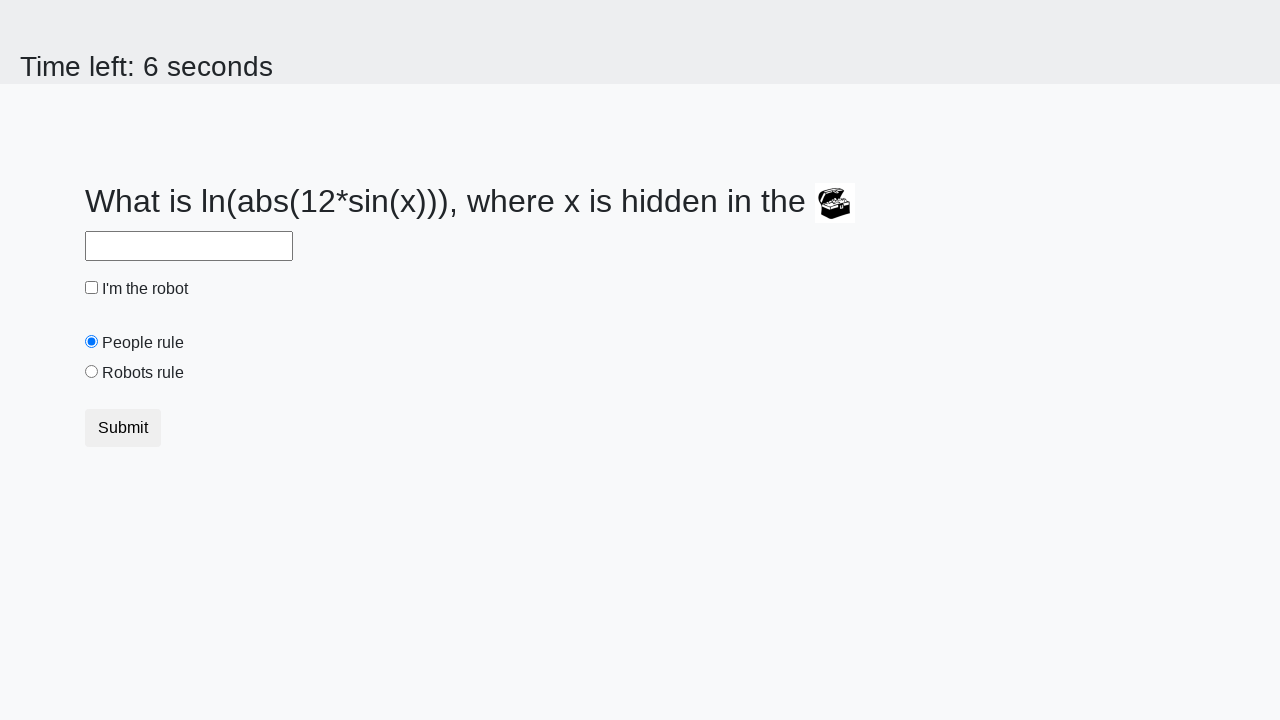

Filled in the answer field with calculated value on #answer
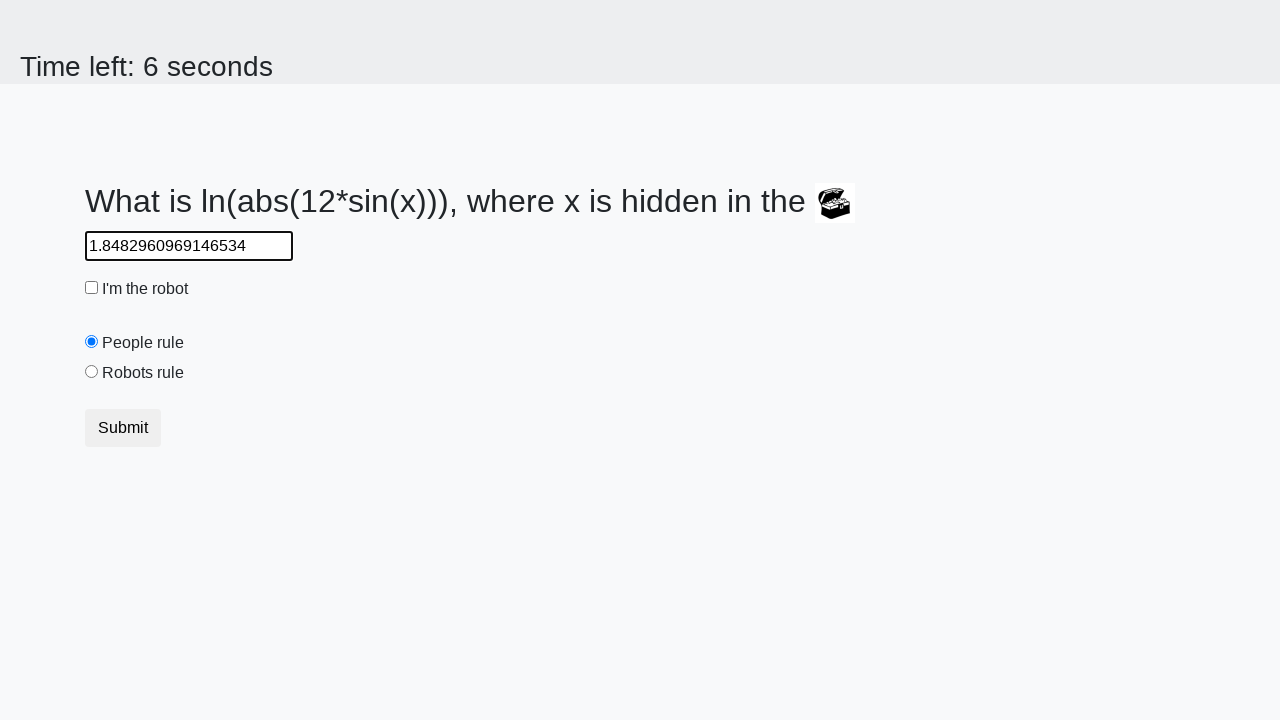

Clicked the robot checkbox at (92, 288) on #robotCheckbox
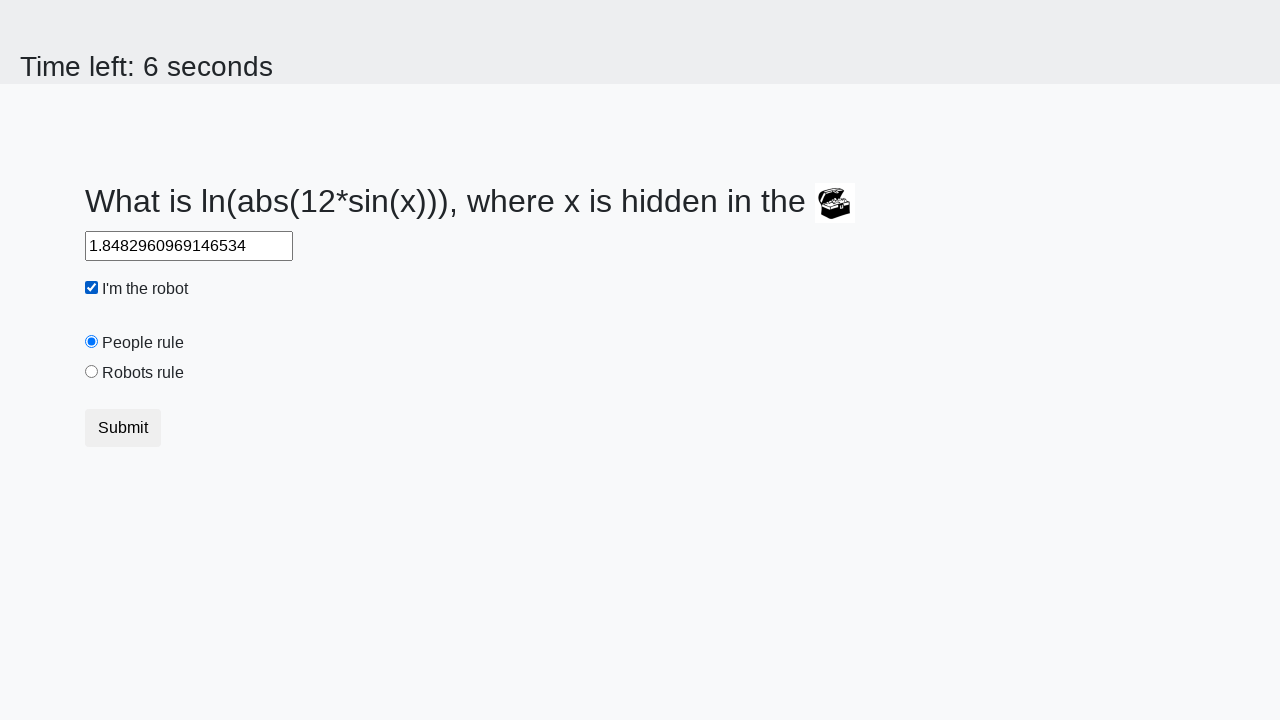

Clicked the robots rule checkbox at (92, 372) on #robotsRule
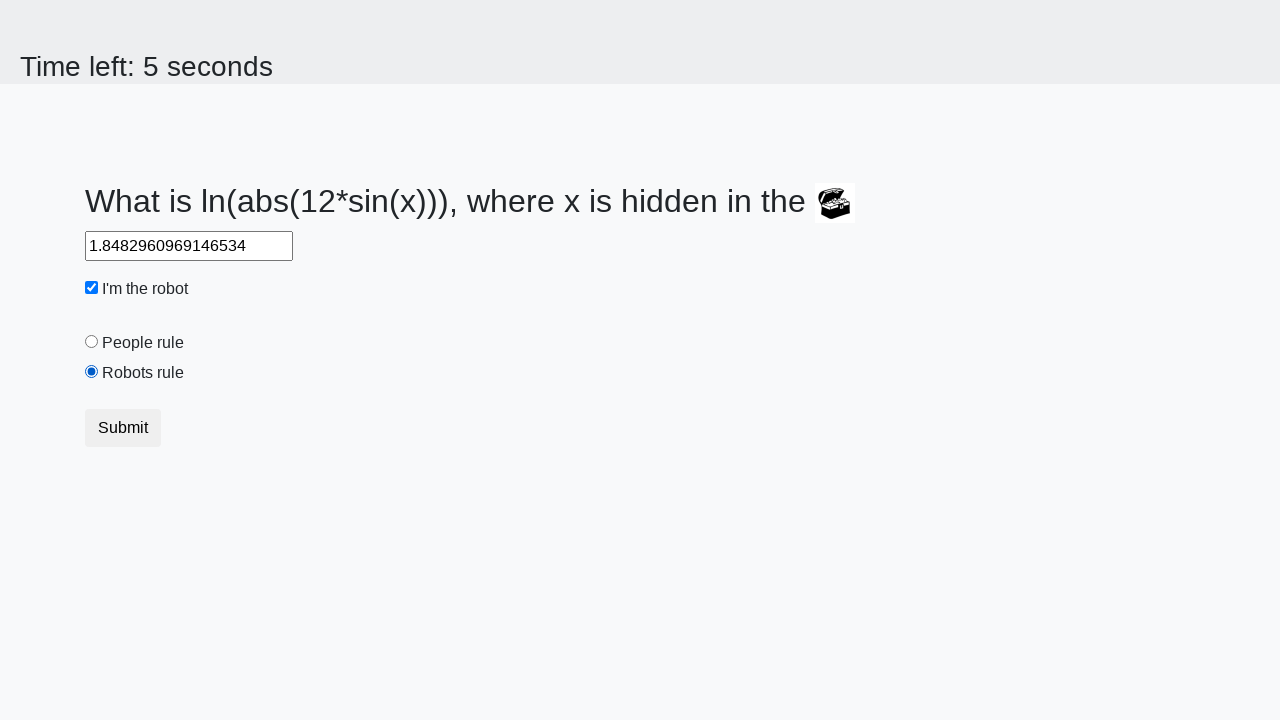

Clicked the submit button to complete the form at (123, 428) on button[type='submit']
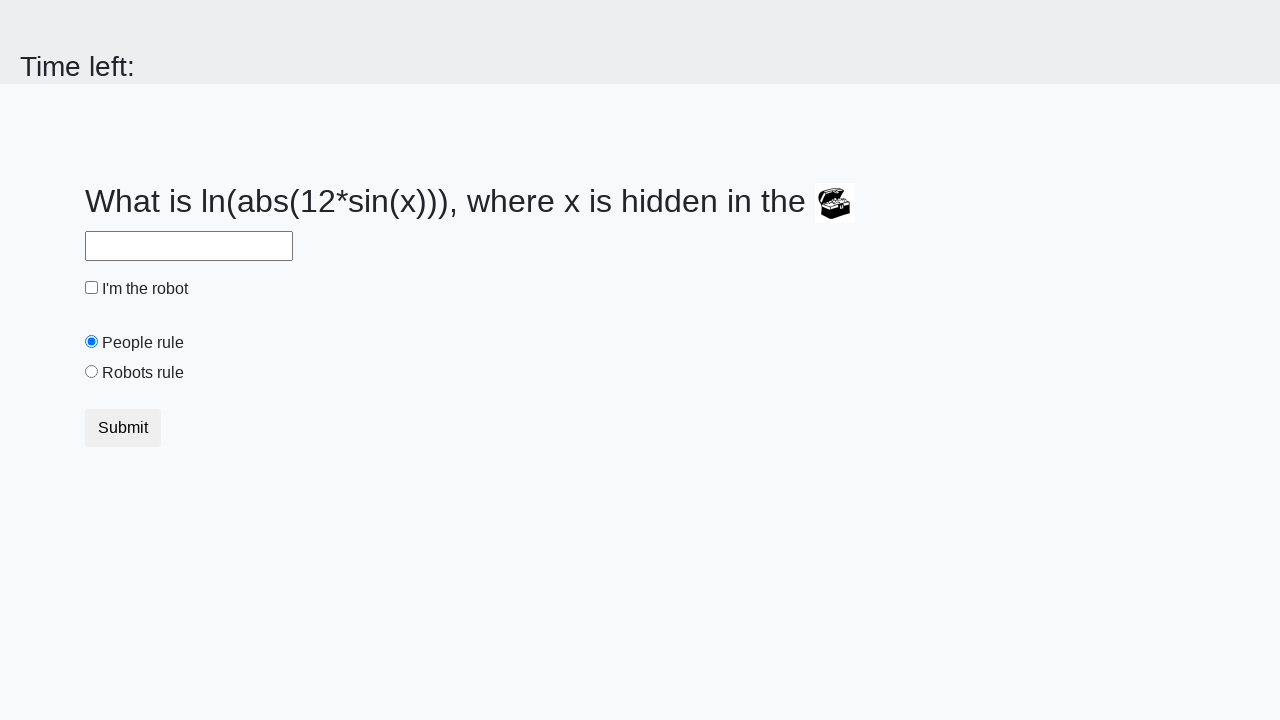

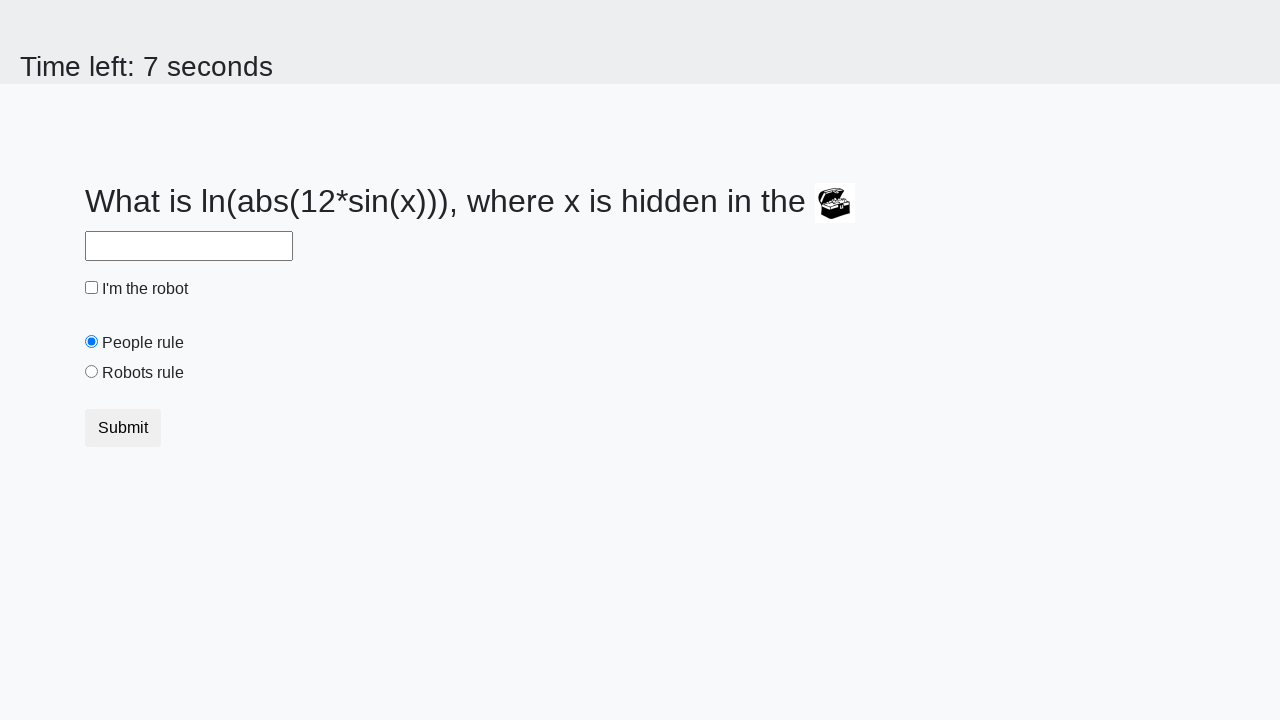